Tests hover functionality by navigating to the hovers page, hovering over an image, and verifying the user information appears

Starting URL: https://the-internet.herokuapp.com/

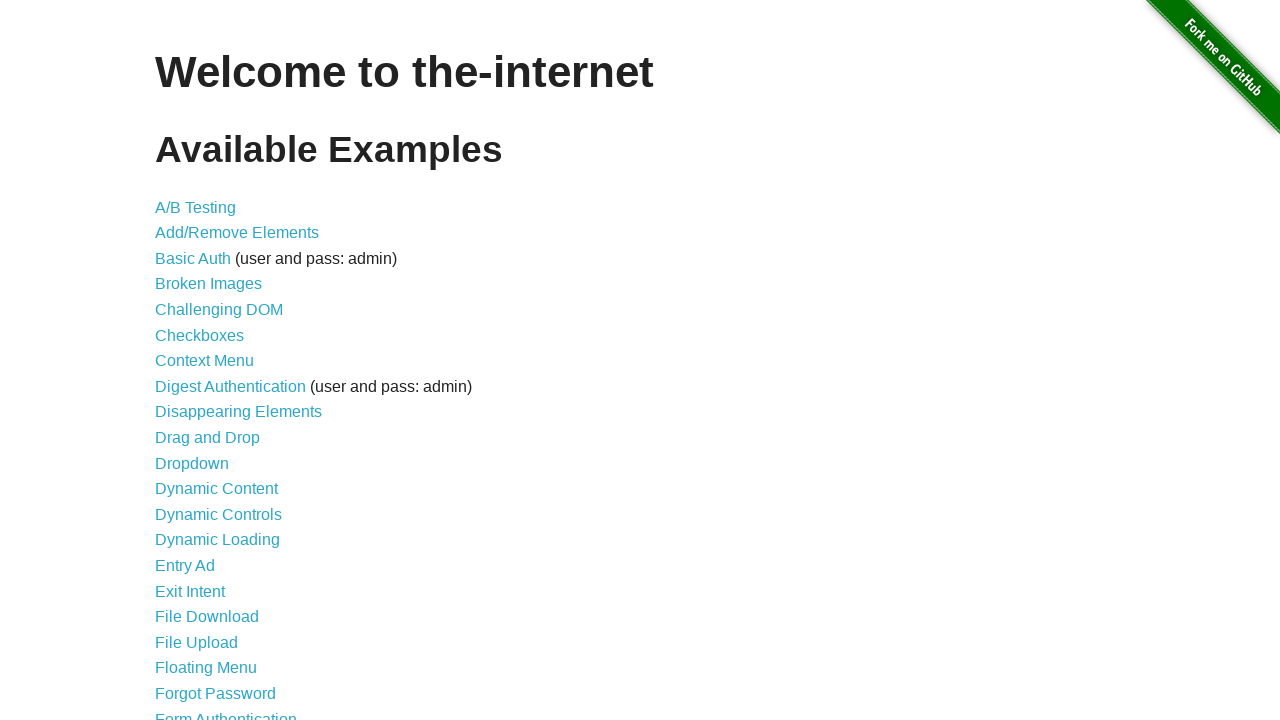

Clicked on the Hovers link (25th item in the list) at (180, 360) on xpath=//*[@id='content']/ul/li[25]/a
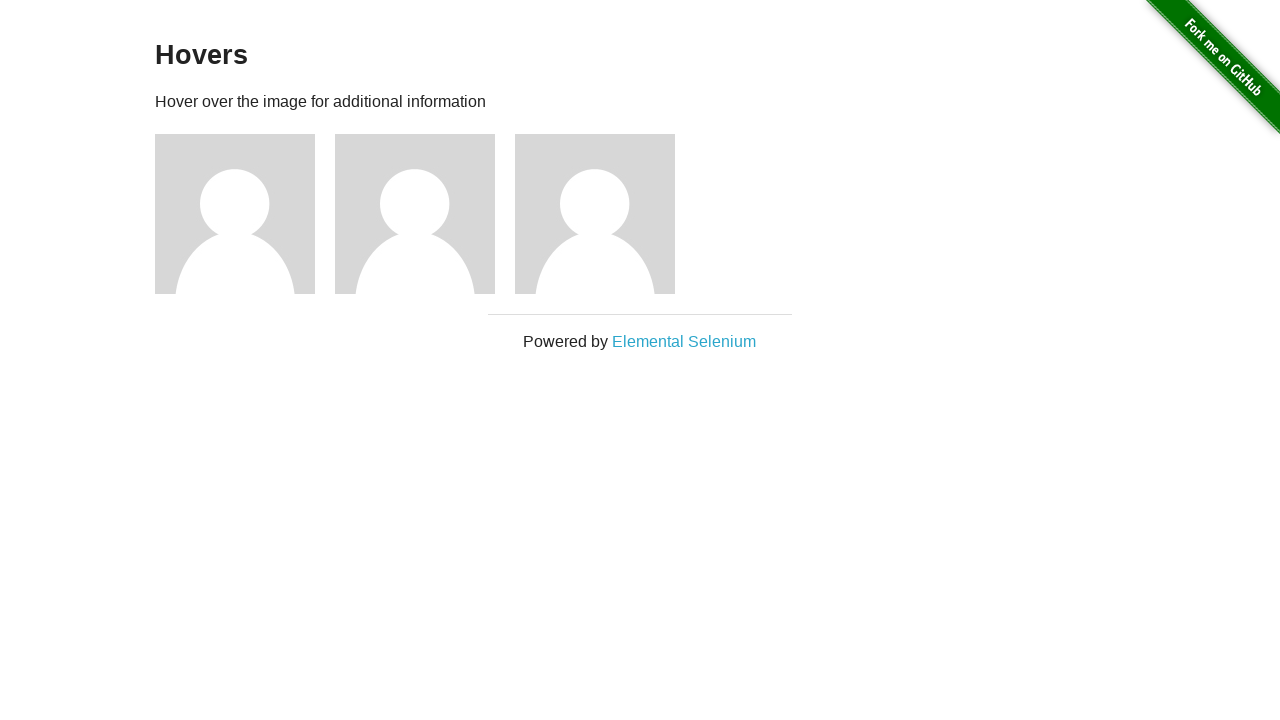

Hovered over the first image on the hovers page at (235, 214) on xpath=//*[@id='content']/div/div[1]/img
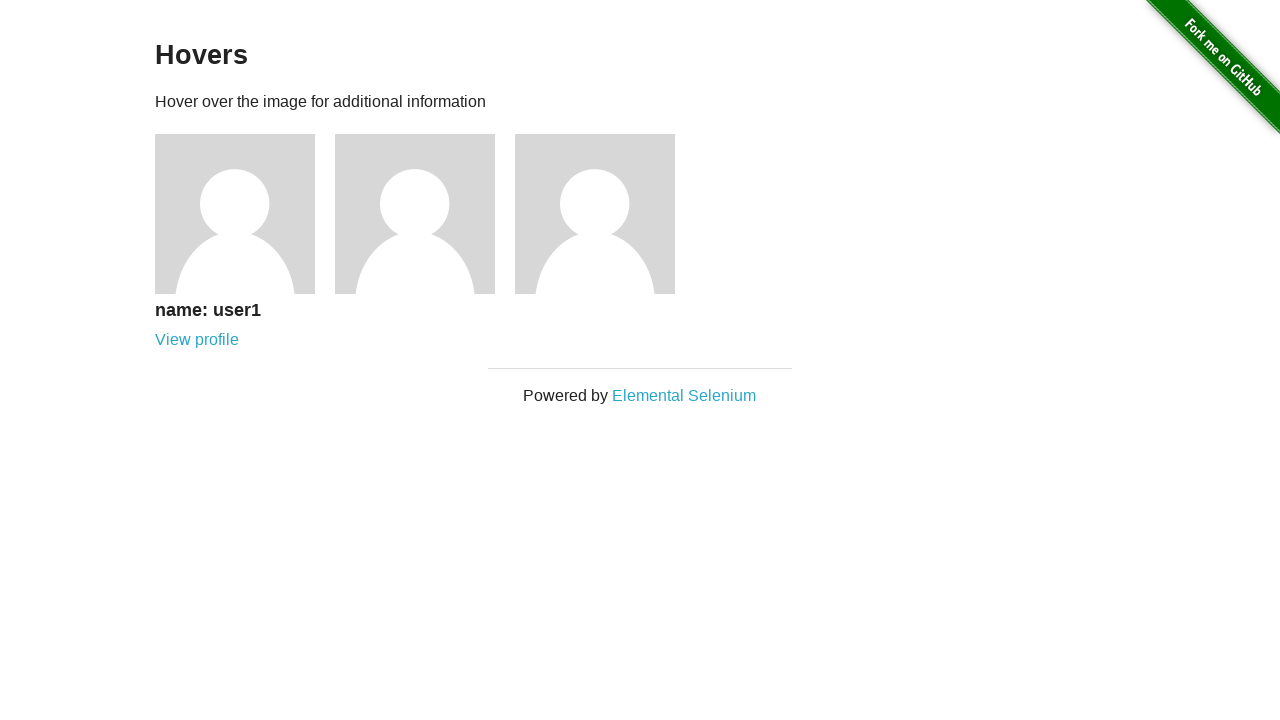

User information appeared after hovering over the image
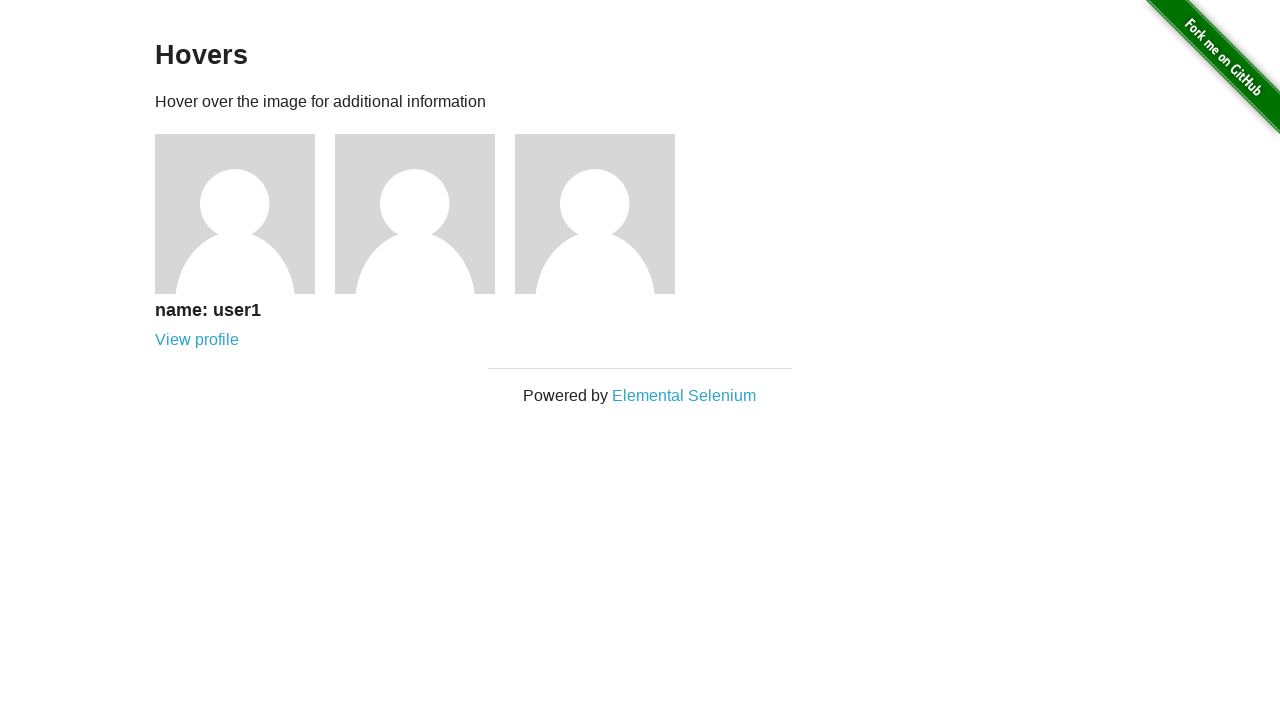

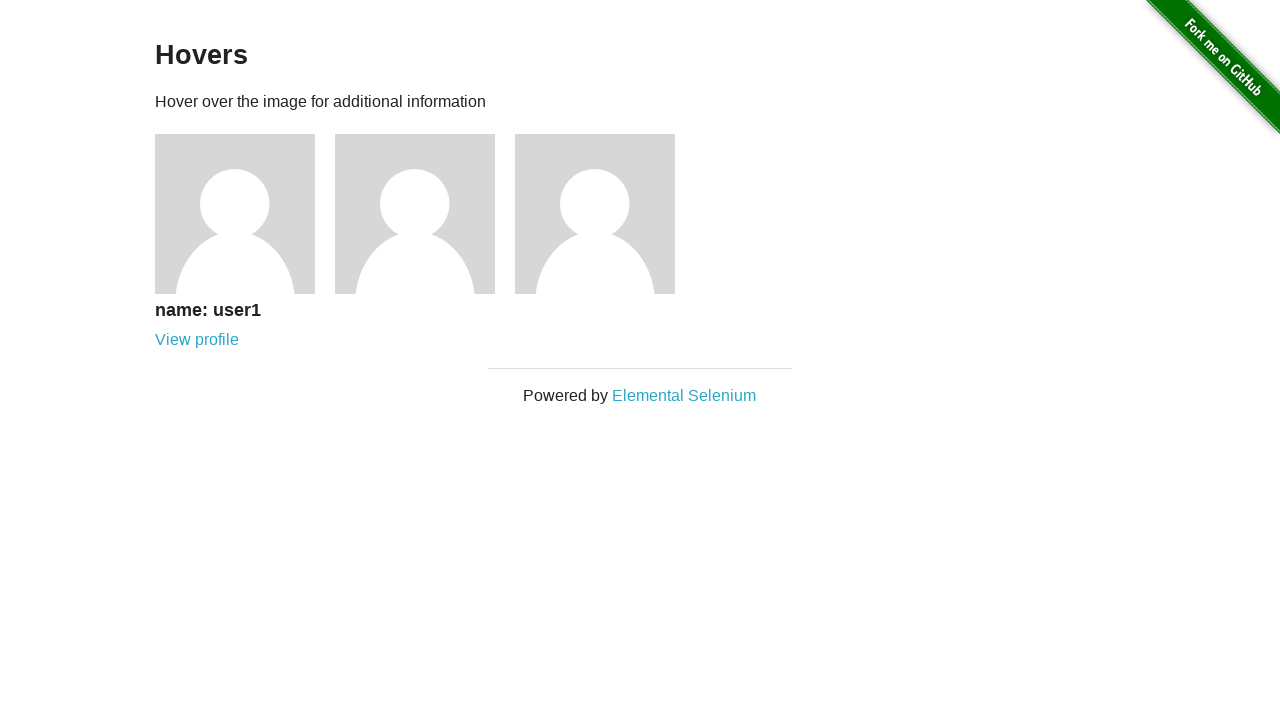